Fills out a practice form with personal details including name, email, password, gender selection, employment status, and date of birth, then submits the form and verifies the success message.

Starting URL: https://rahulshettyacademy.com/angularpractice/

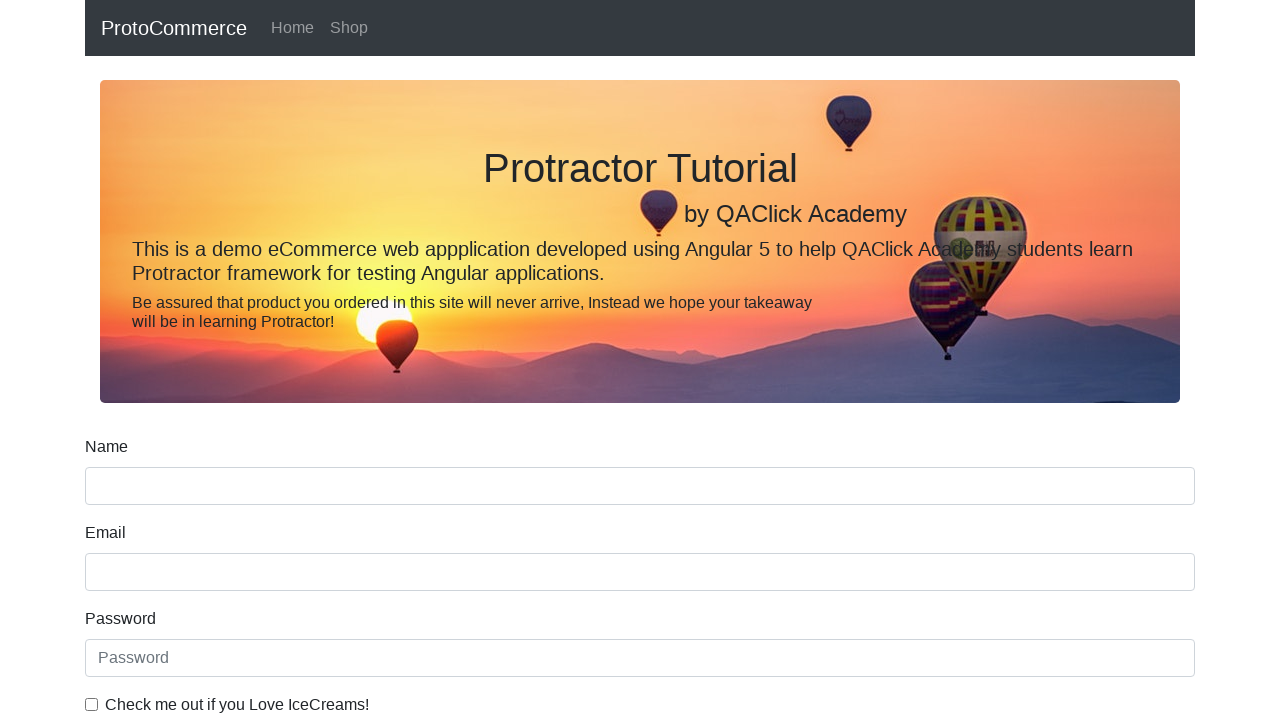

Filled name field with 'sanjana' on input[name='name']
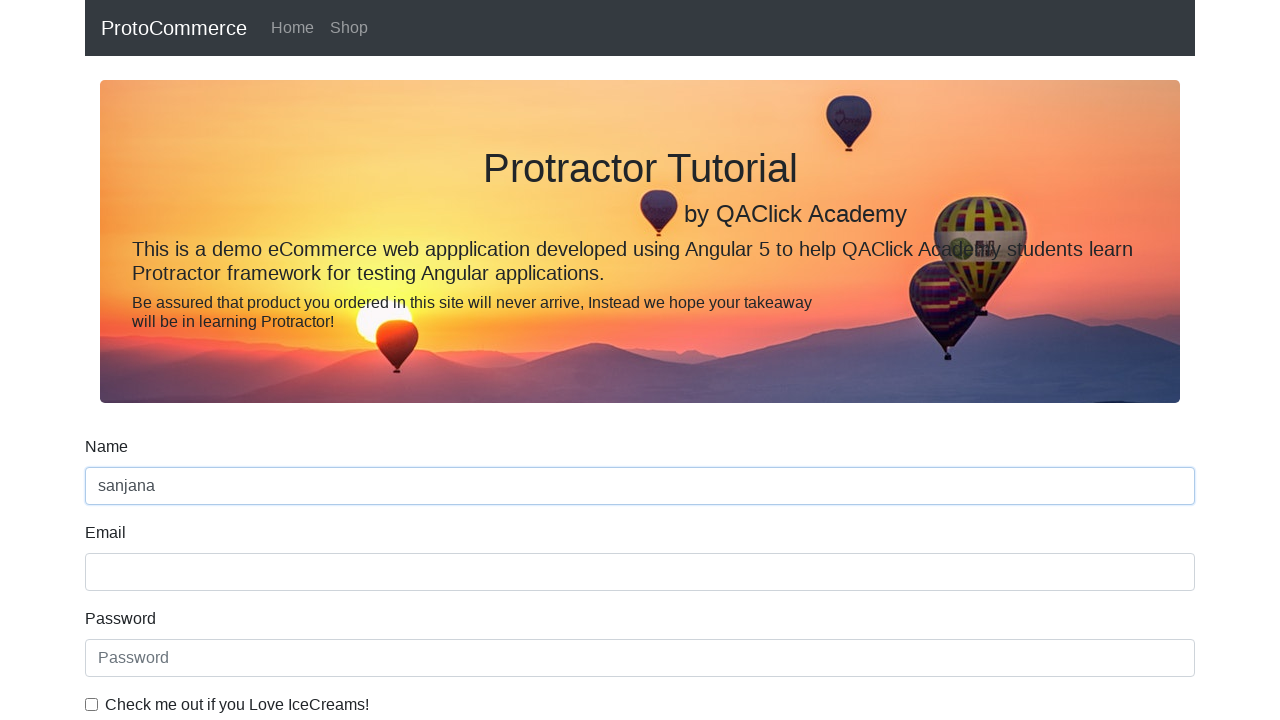

Filled email field with 'sanjana@yopmail.com' on input[name='email']
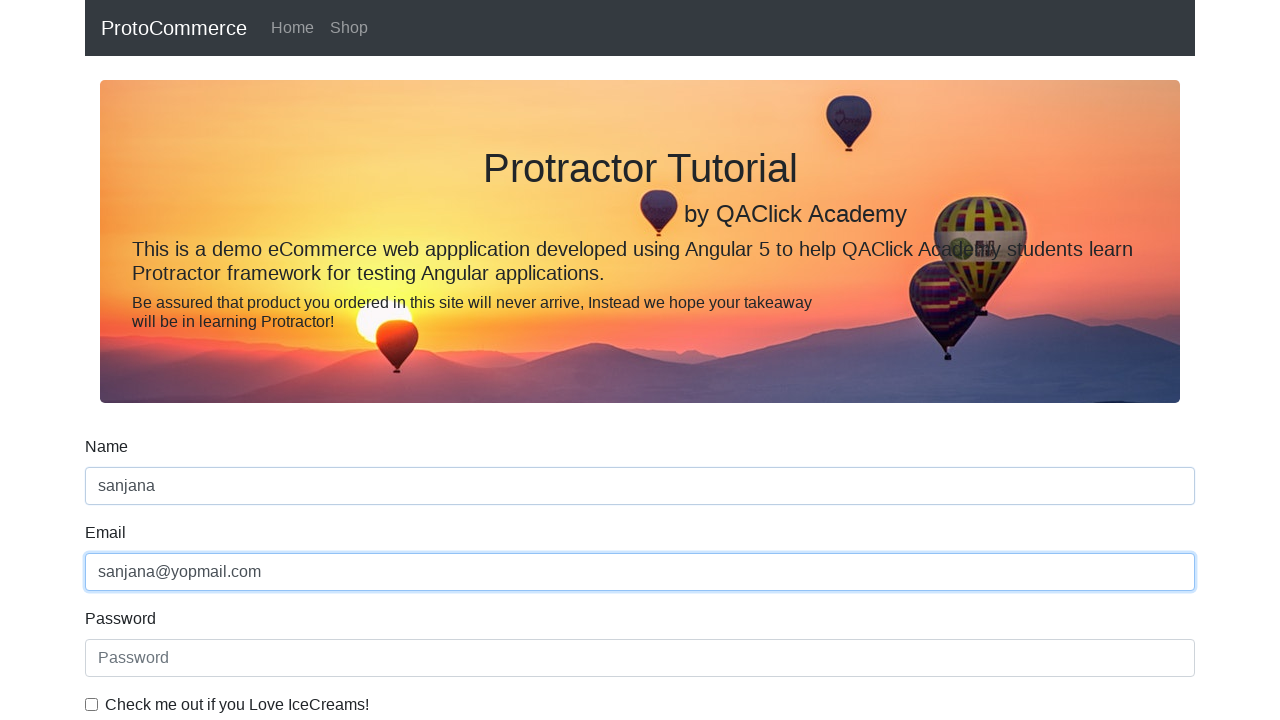

Filled password field with 'sanjana' on #exampleInputPassword1
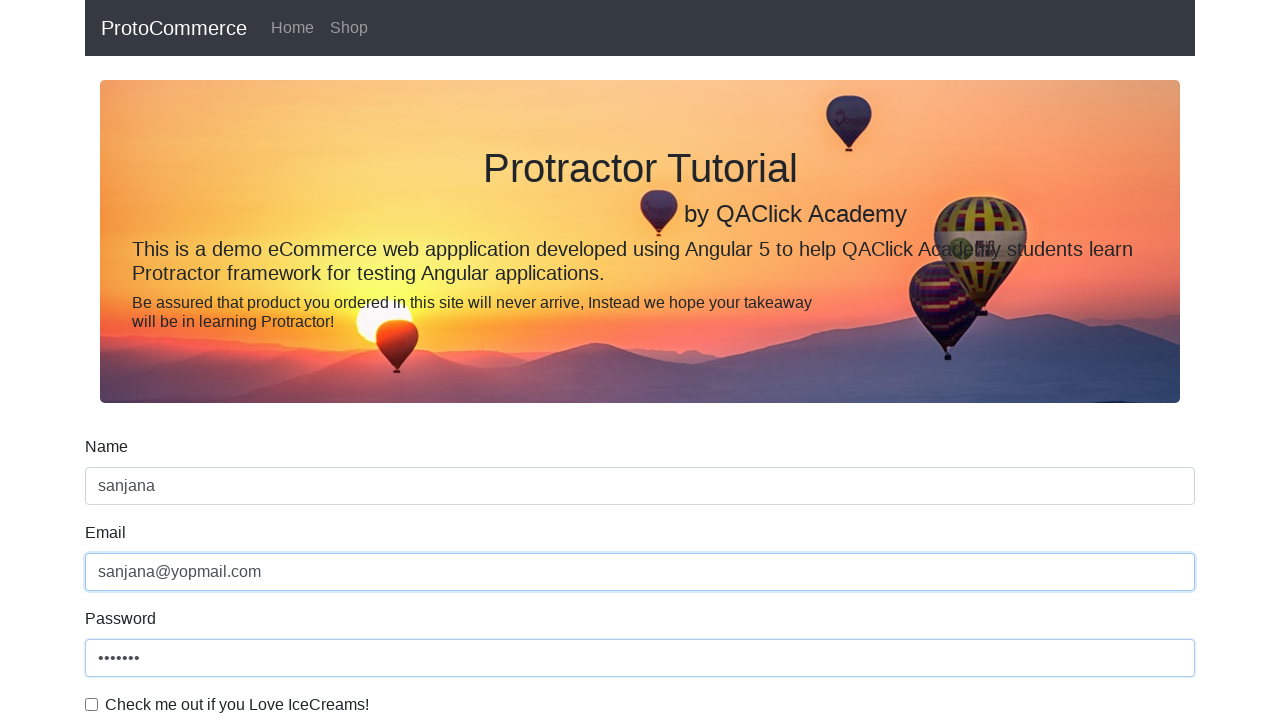

Checked the checkbox at (92, 704) on #exampleCheck1
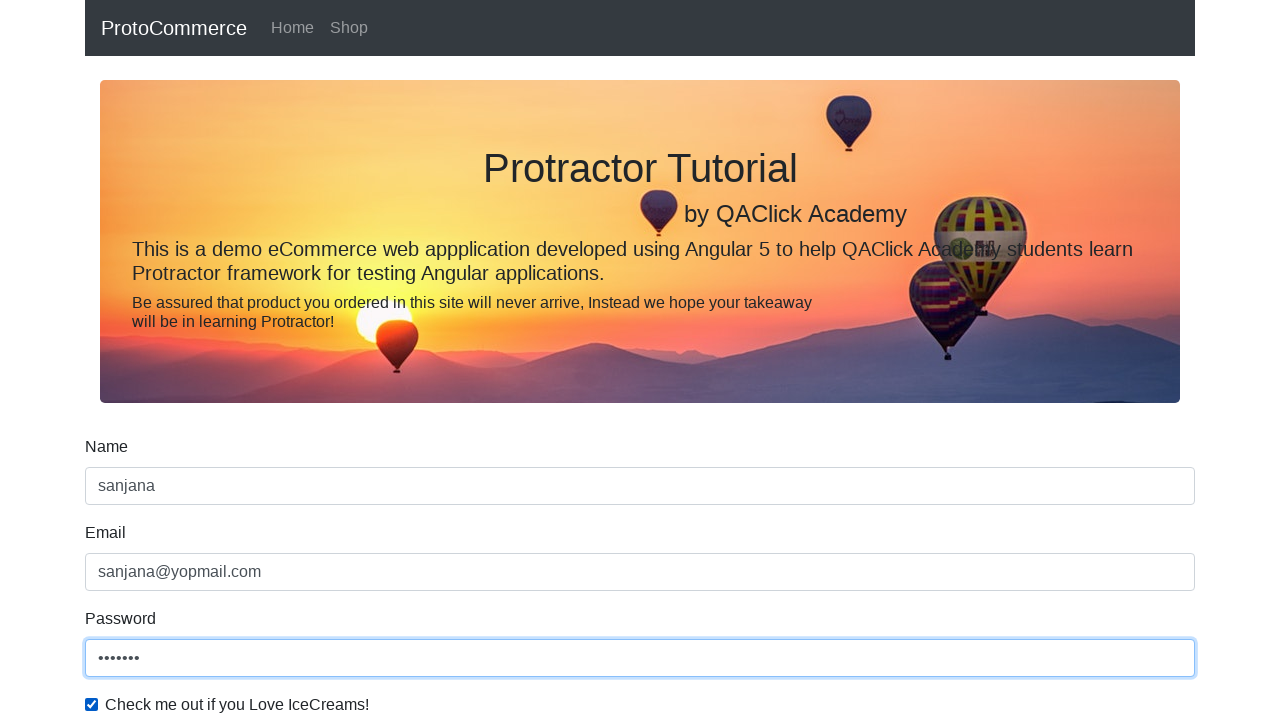

Selected 'Female' from gender dropdown on #exampleFormControlSelect1
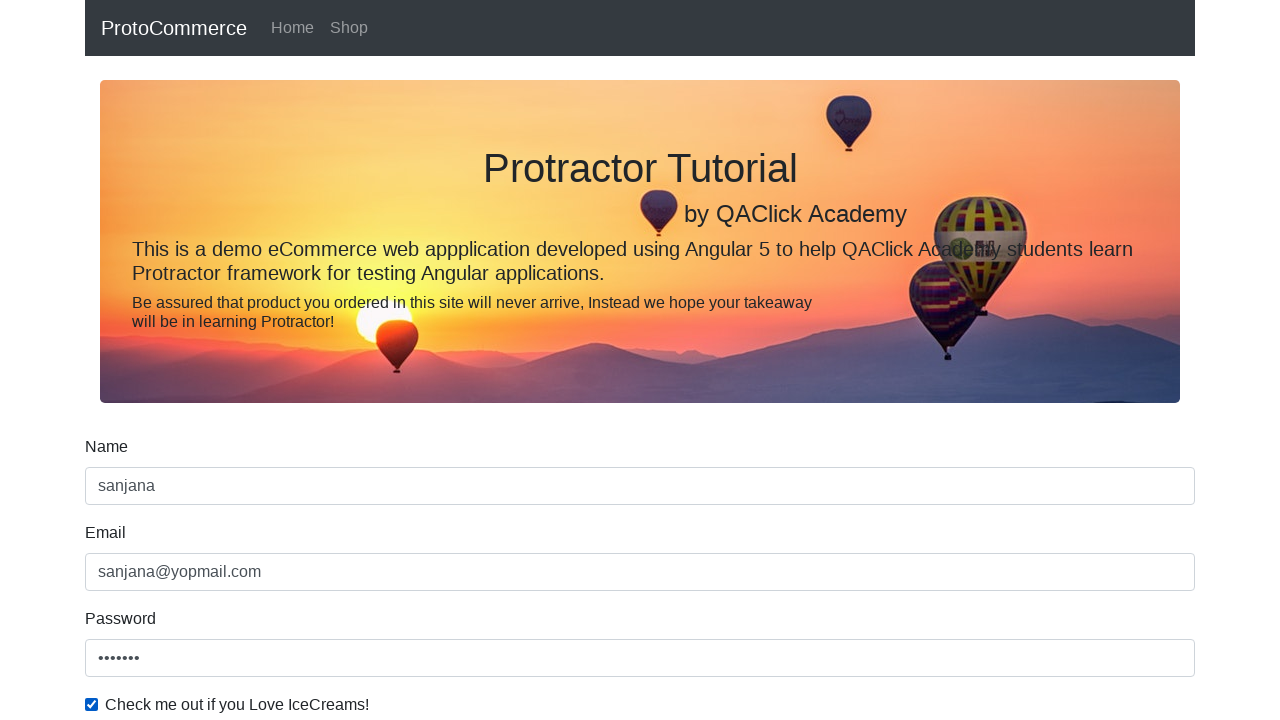

Selected employment status radio button at (326, 360) on #inlineRadio2
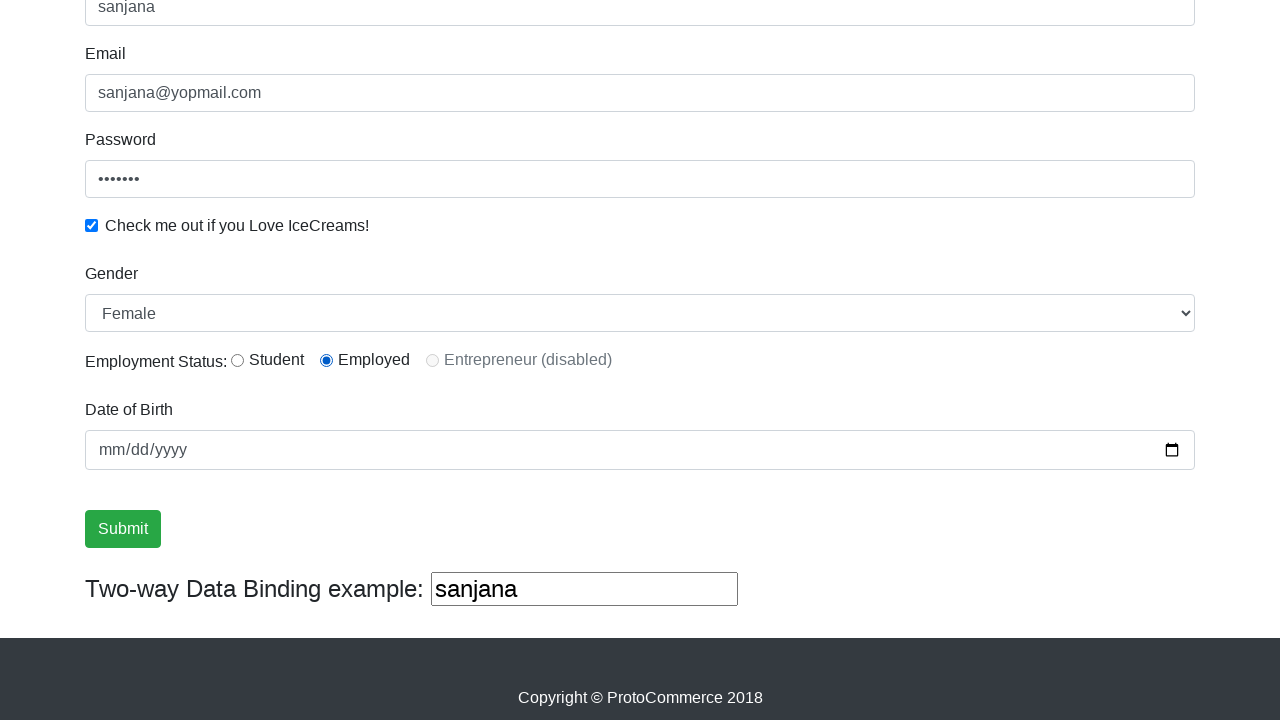

Filled date of birth with '1990-04-22' on input[type='date']
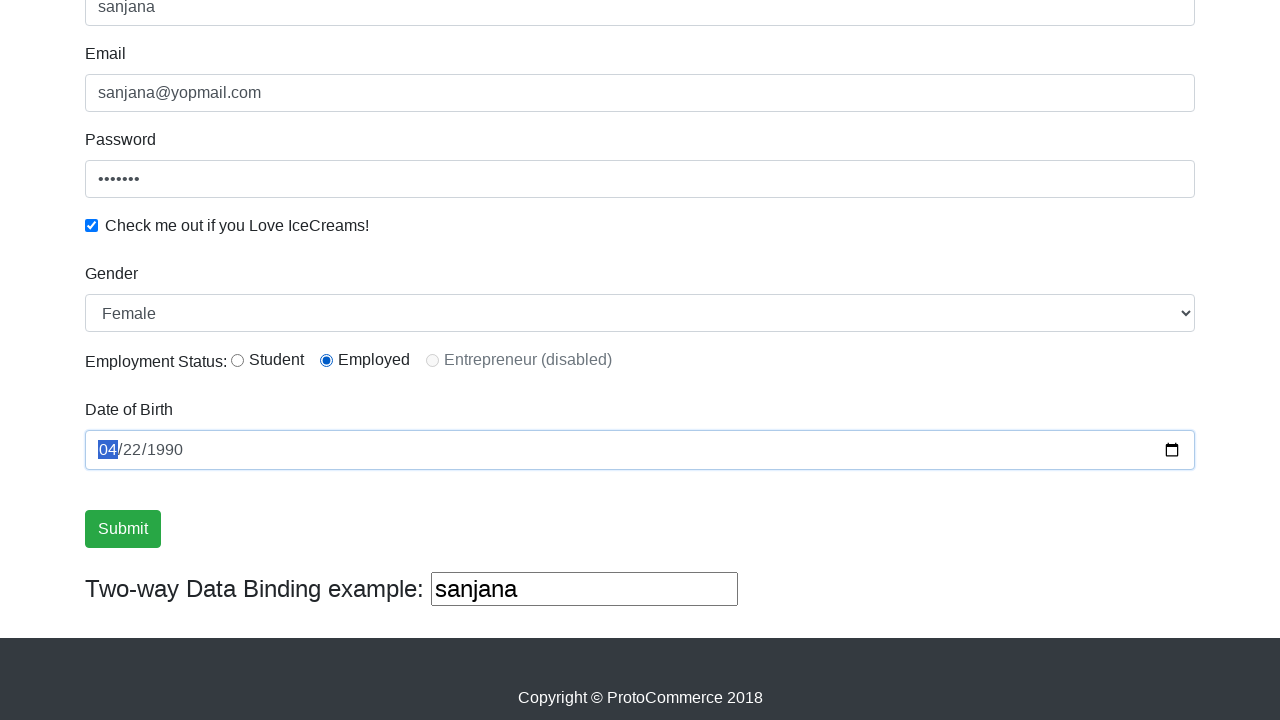

Clicked submit button to submit form at (123, 529) on input[type='submit']
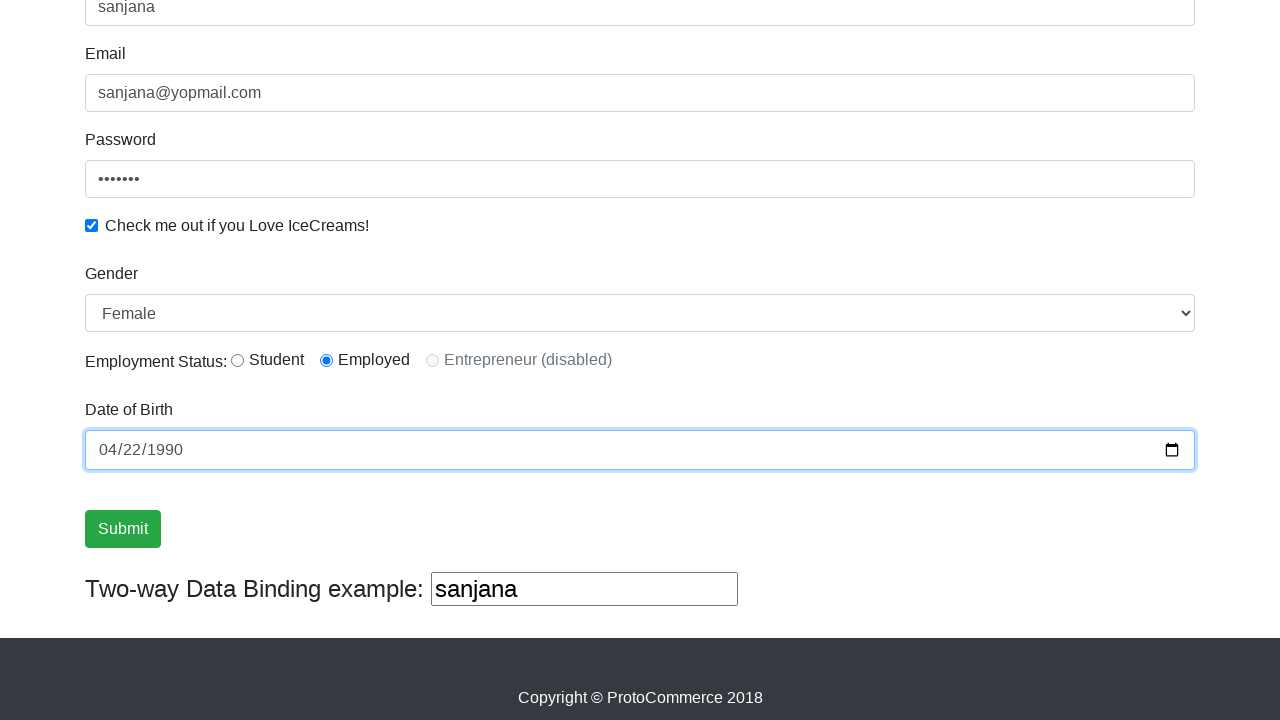

Success message appeared confirming form submission
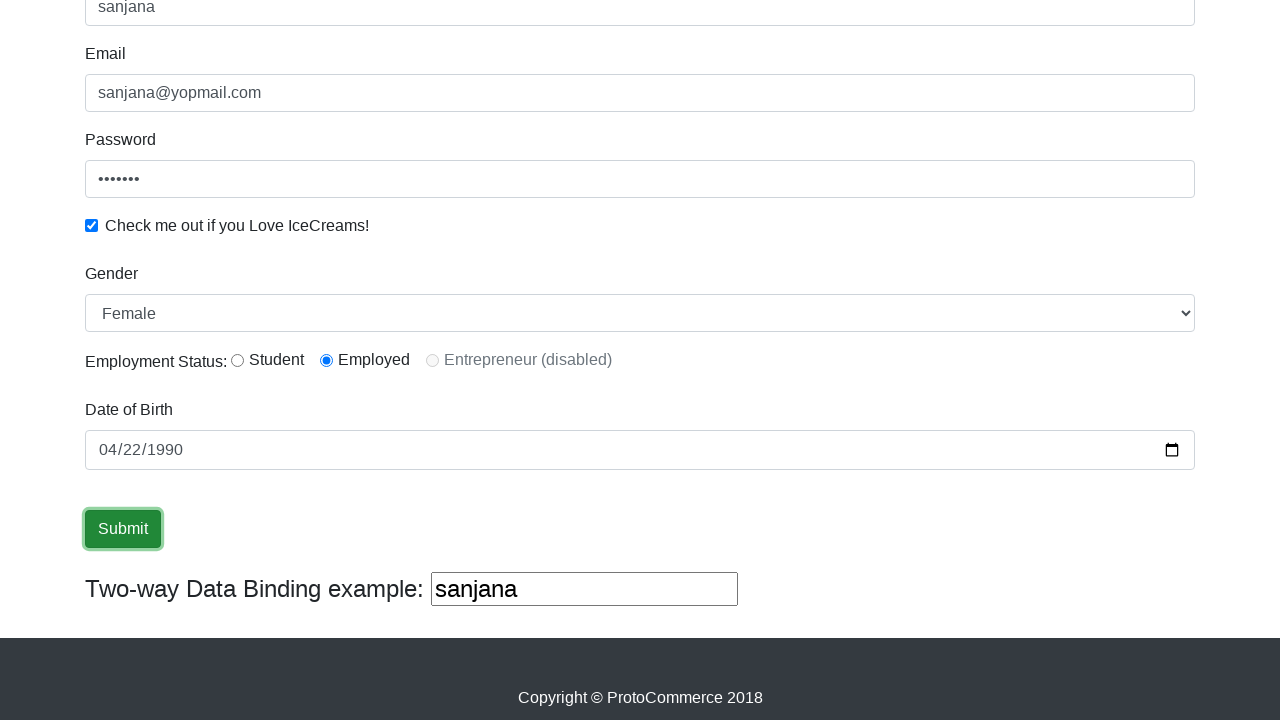

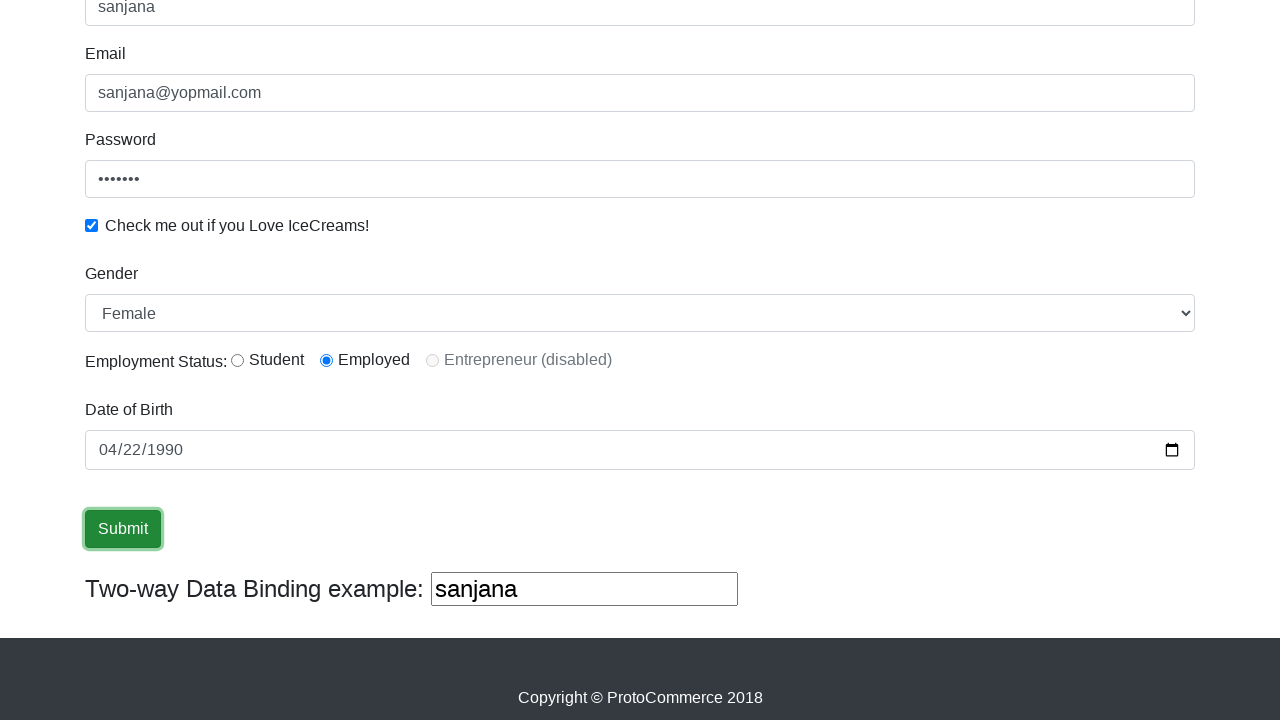